Tests the registration form by filling in first name and last name fields on the OpenCart registration page

Starting URL: https://naveenautomationlabs.com/opencart/index.php?route=account/register

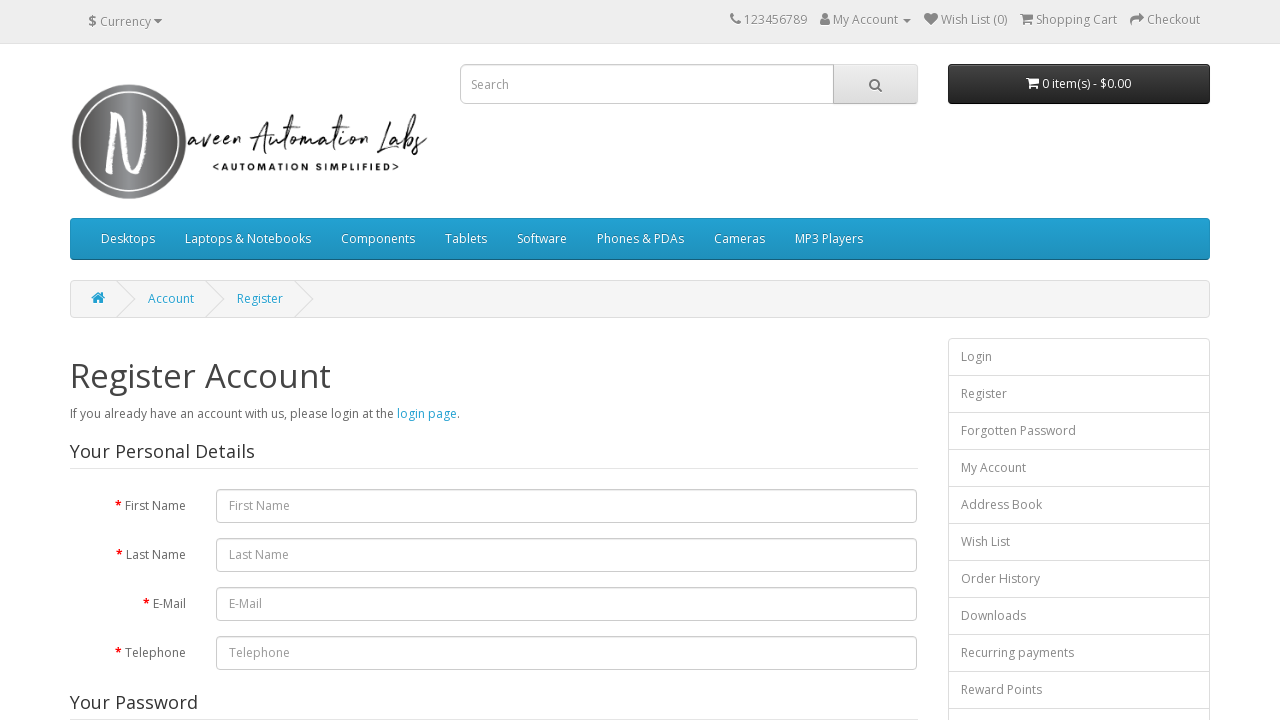

Filled first name field with 'David' on #input-firstname
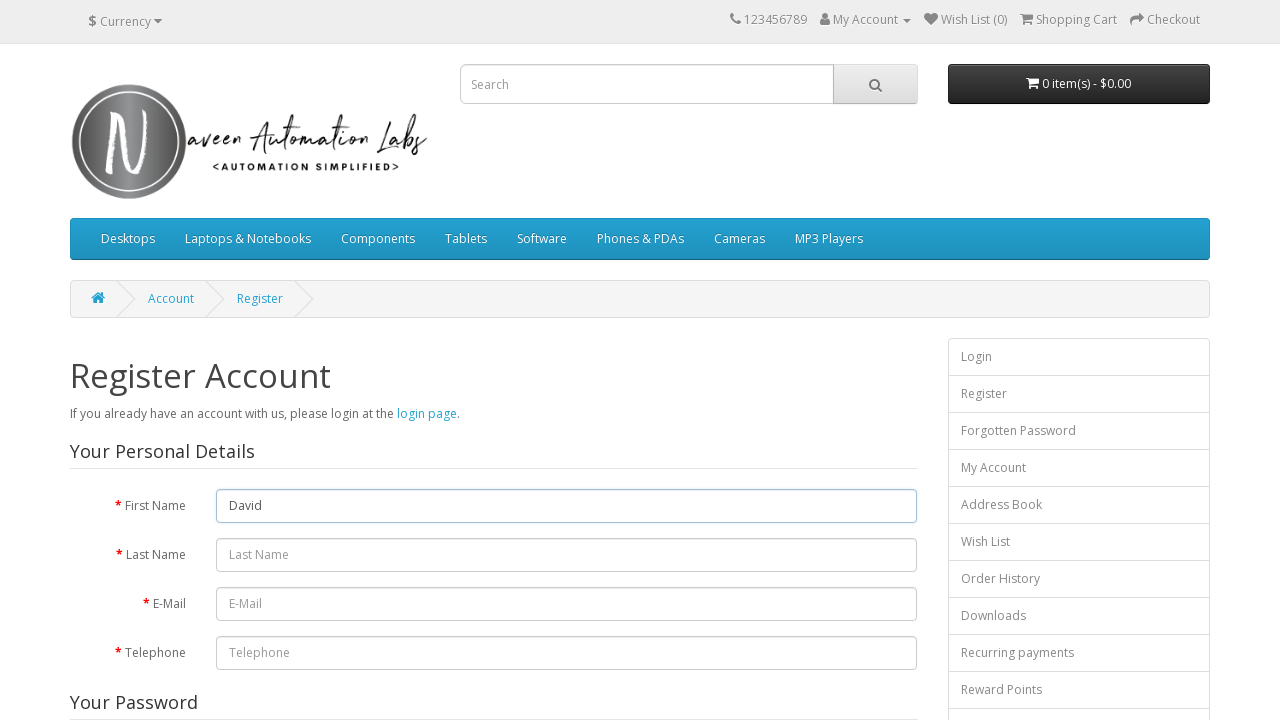

Filled last name field with 'Johnson' on #input-lastname
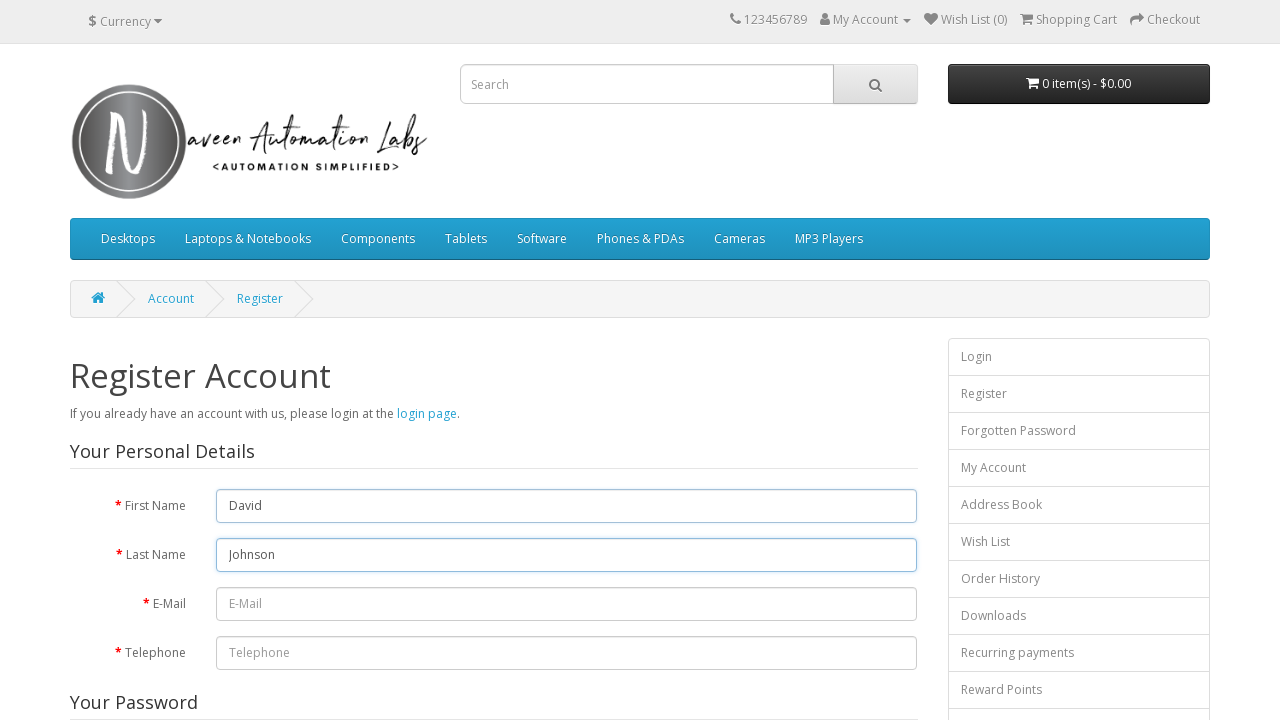

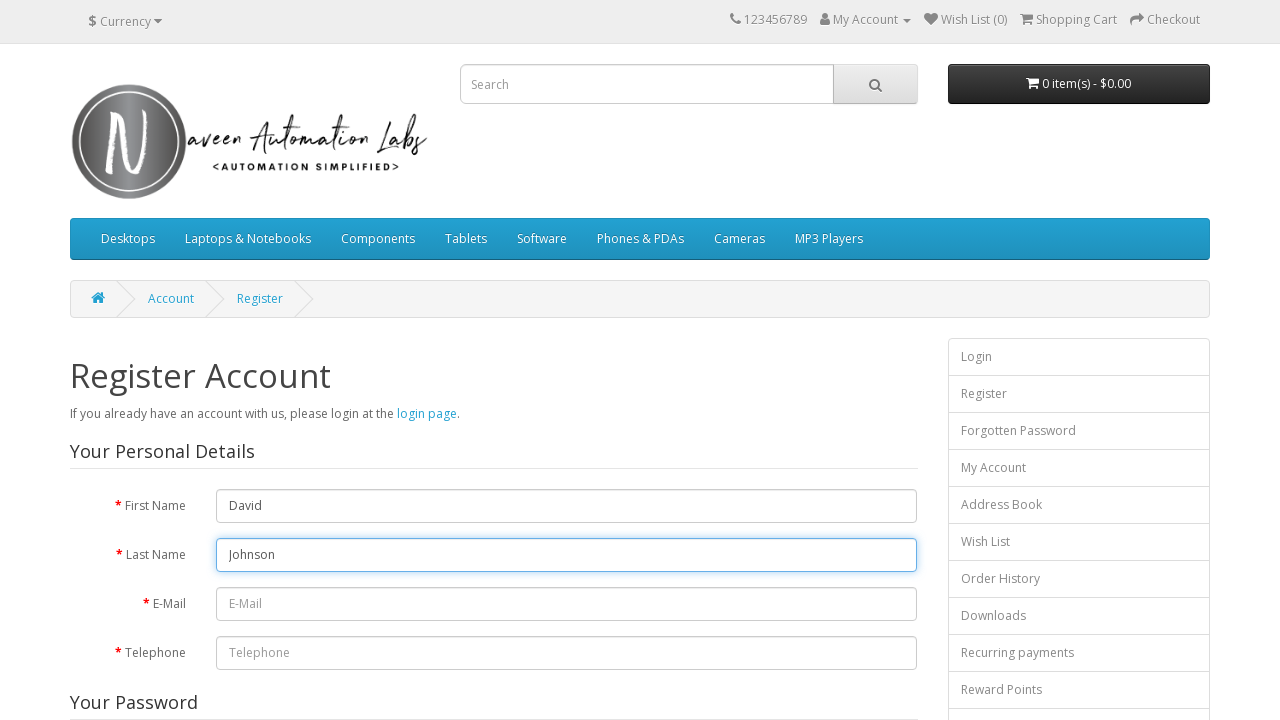